Navigates to a YouTube channel page and sets the browser window to fullscreen mode

Starting URL: https://www.youtube.com/channel/UCia6ZLWymatyJH325kGkaCA

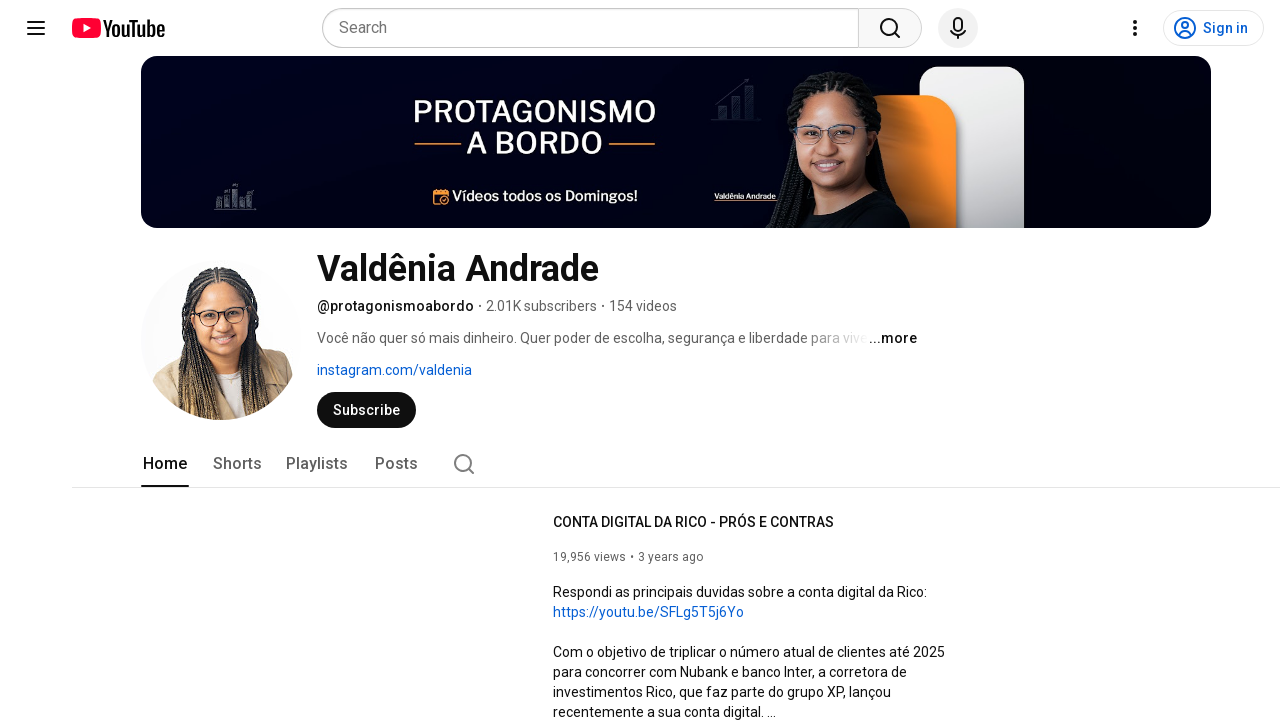

Navigated to YouTube channel page
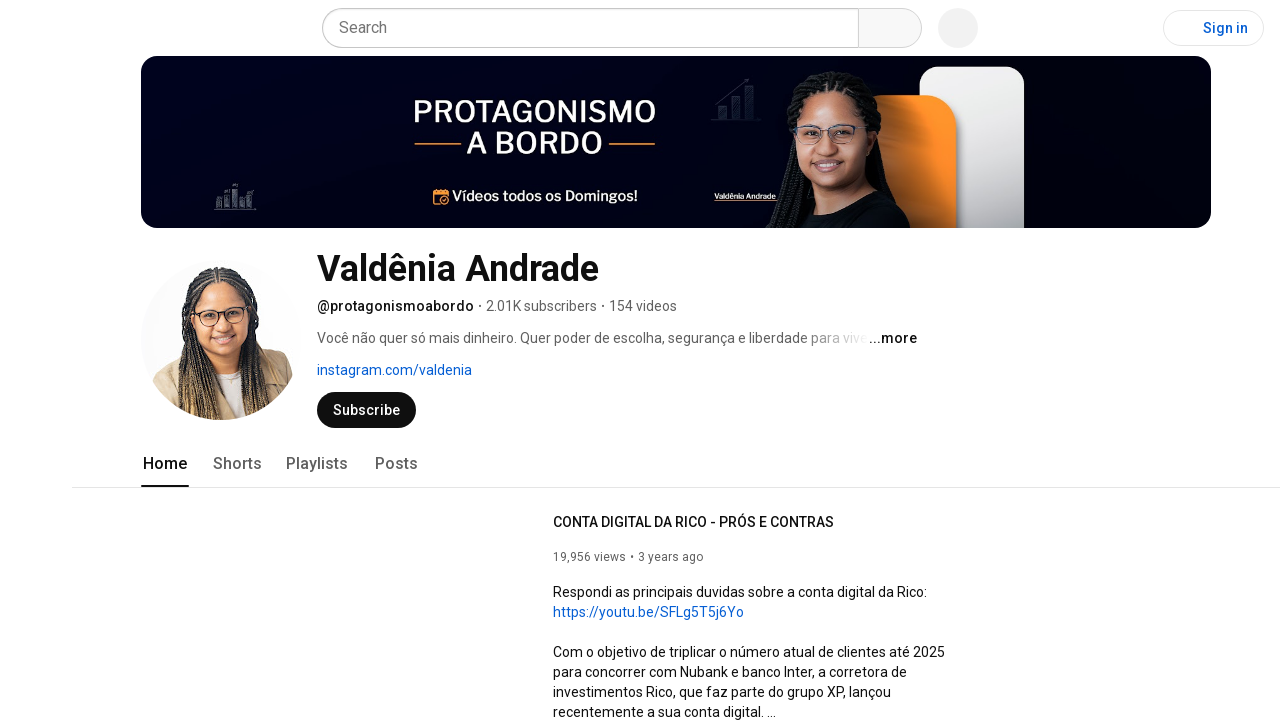

Set browser window to fullscreen mode (1920x1080)
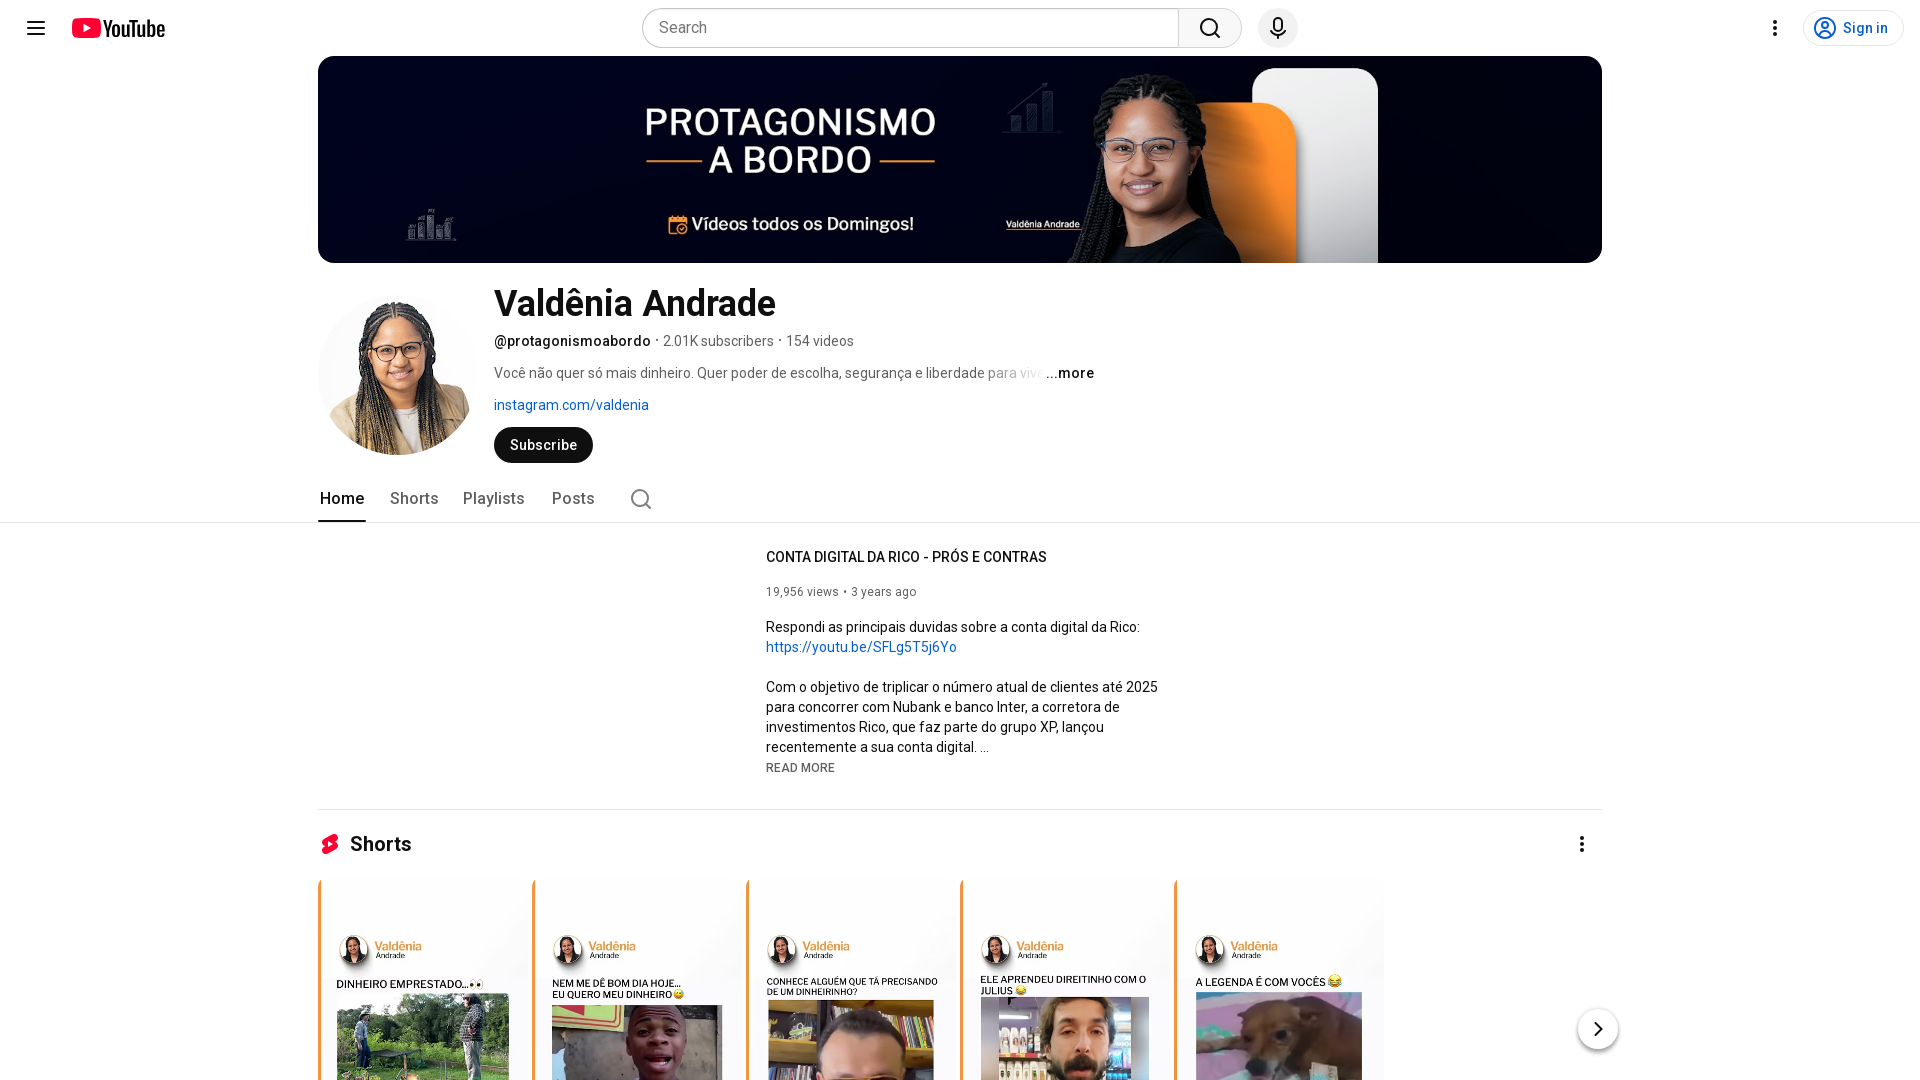

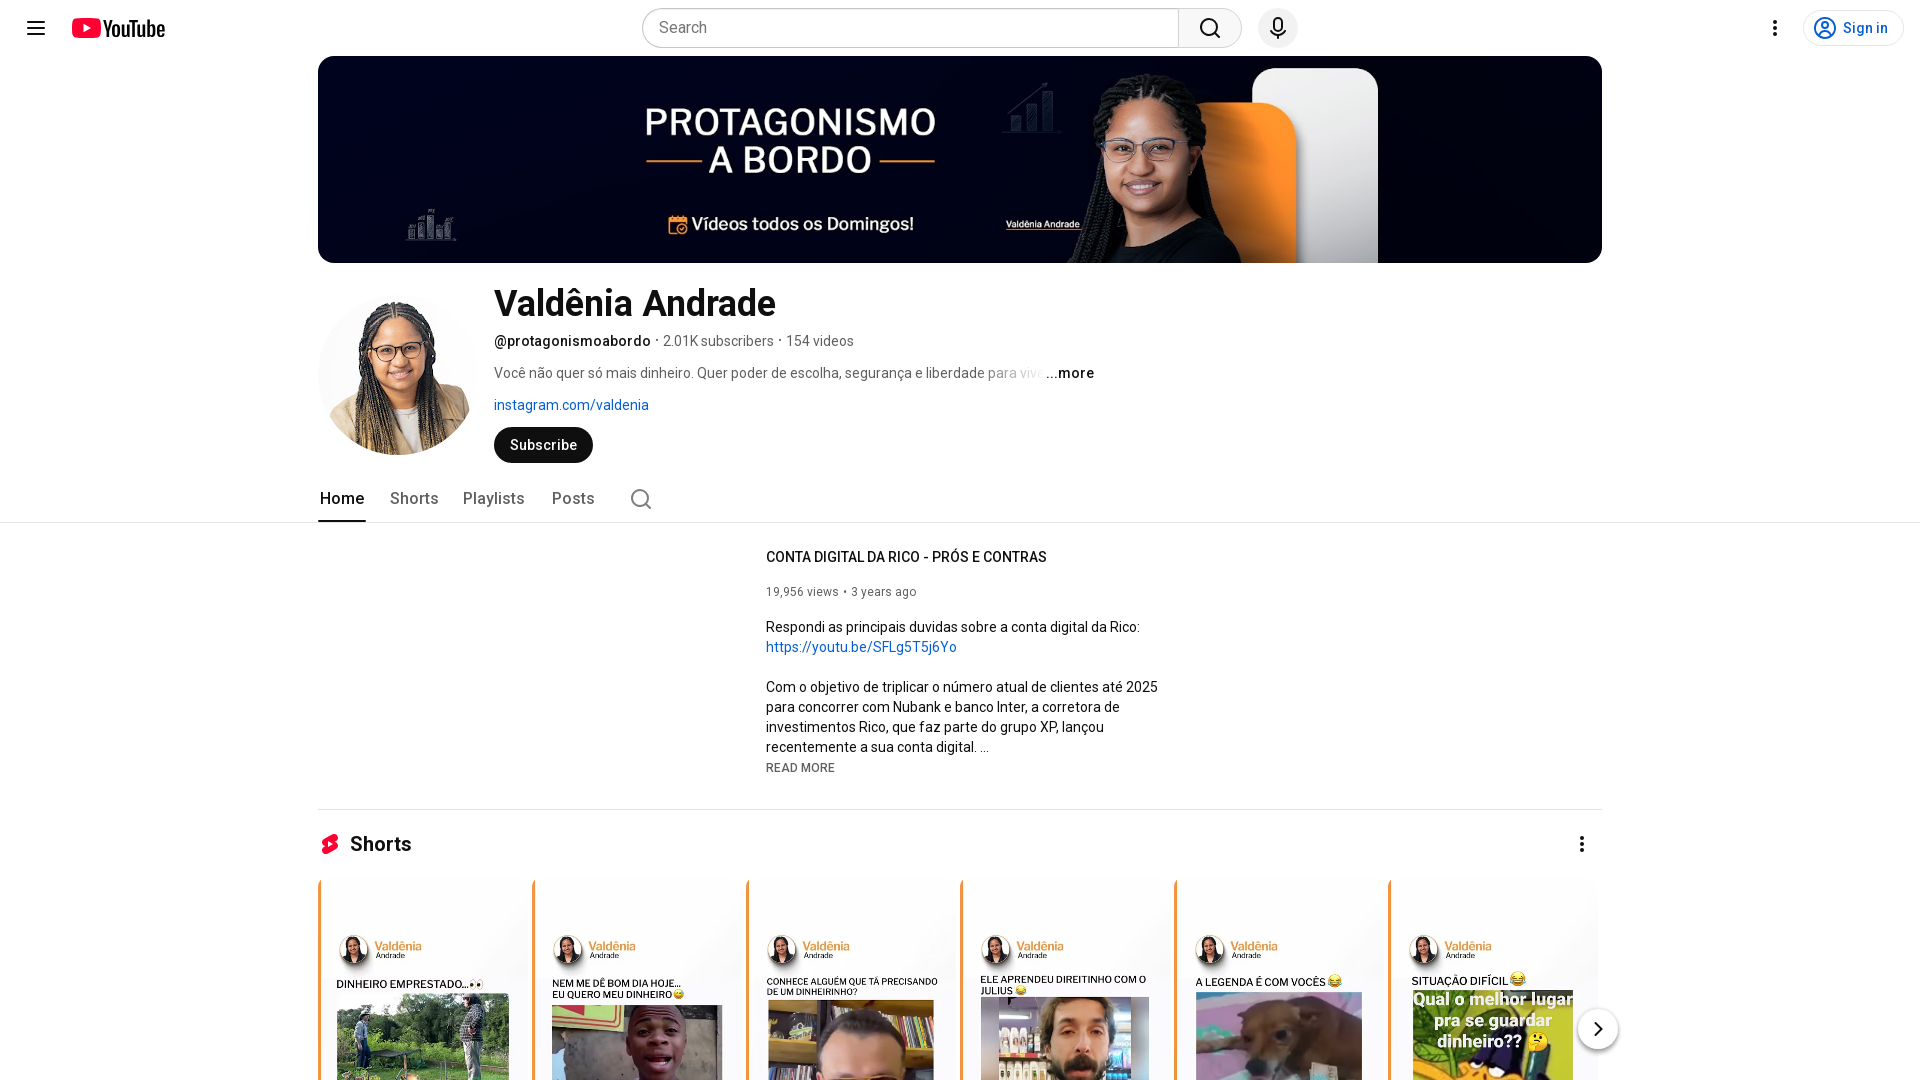